Tests confirmation alert functionality by entering a name in an input field, clicking the confirm button, and accepting the browser alert dialog.

Starting URL: https://rahulshettyacademy.com/AutomationPractice/

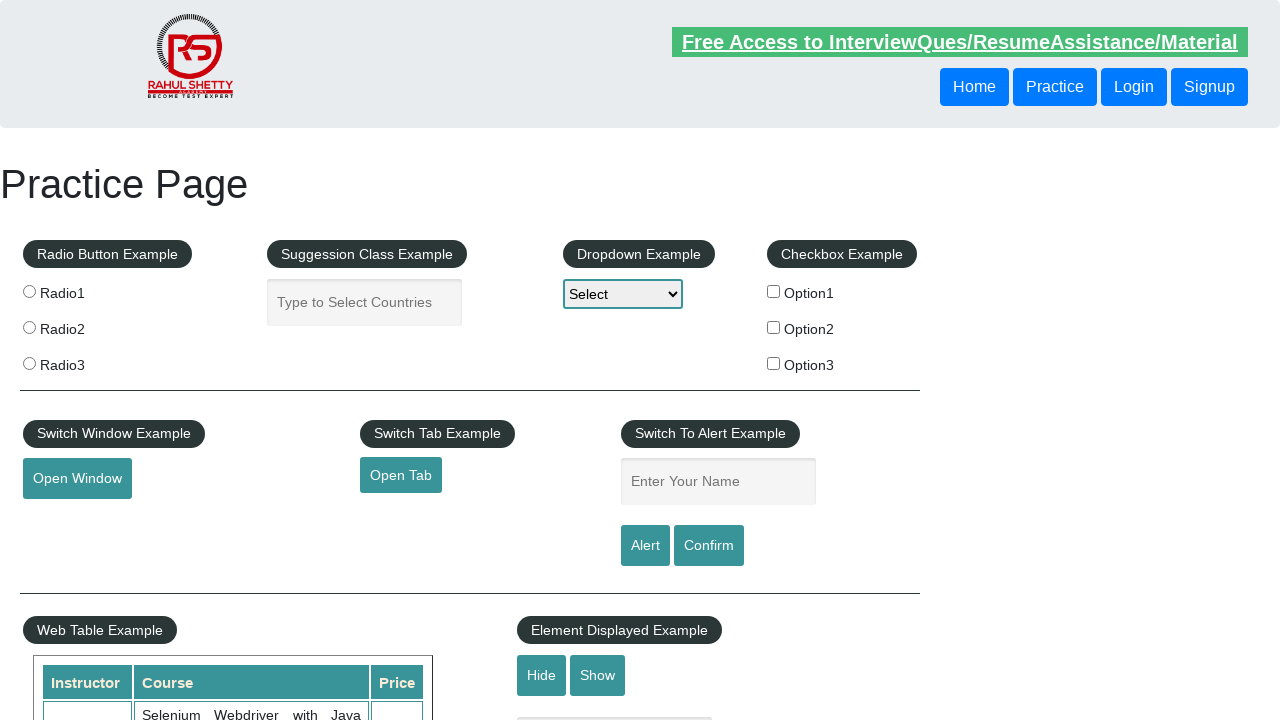

Set up dialog handler to accept confirmation alerts
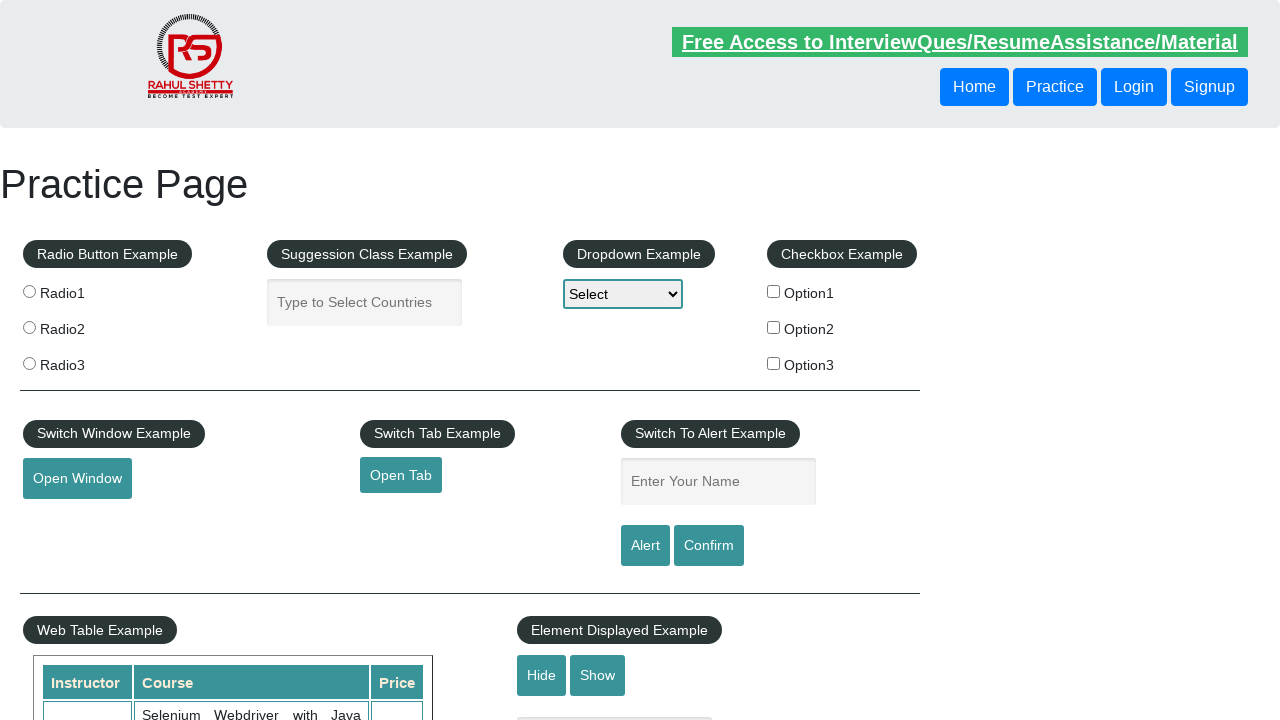

Entered 'Lohitha' in the name input field on input[name='enter-name']
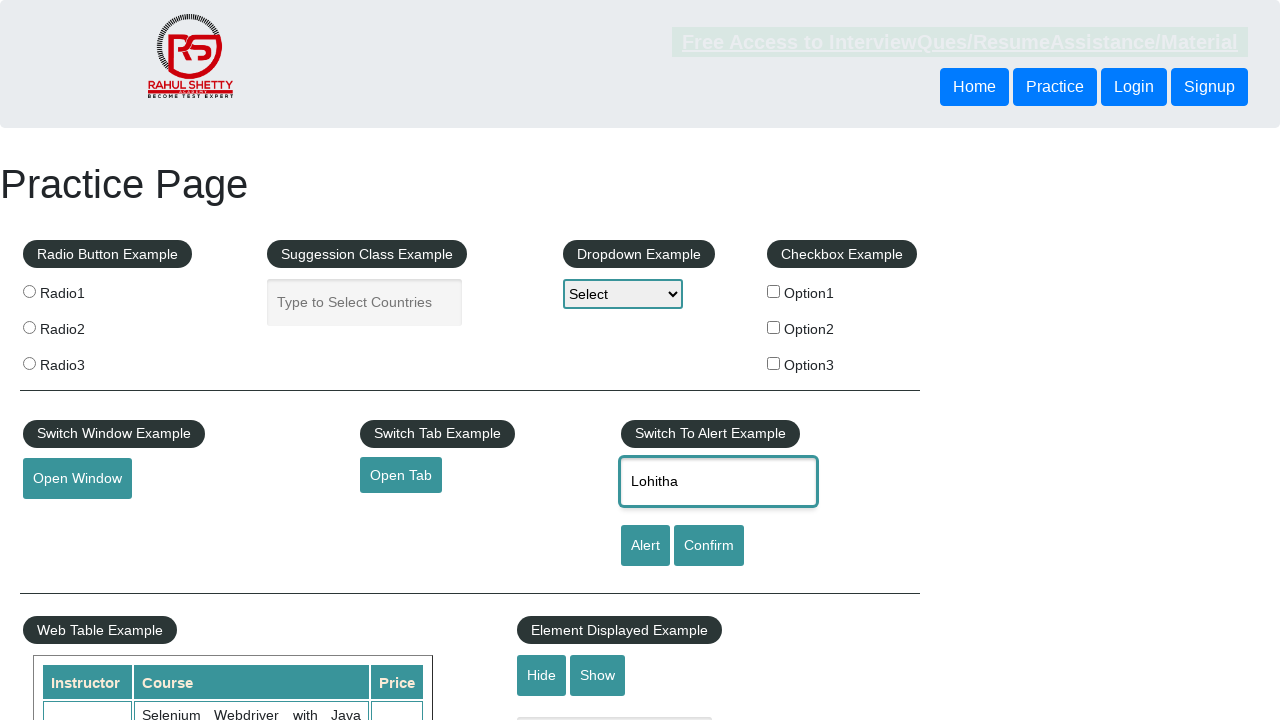

Clicked the confirm button to trigger the alert at (709, 546) on #confirmbtn
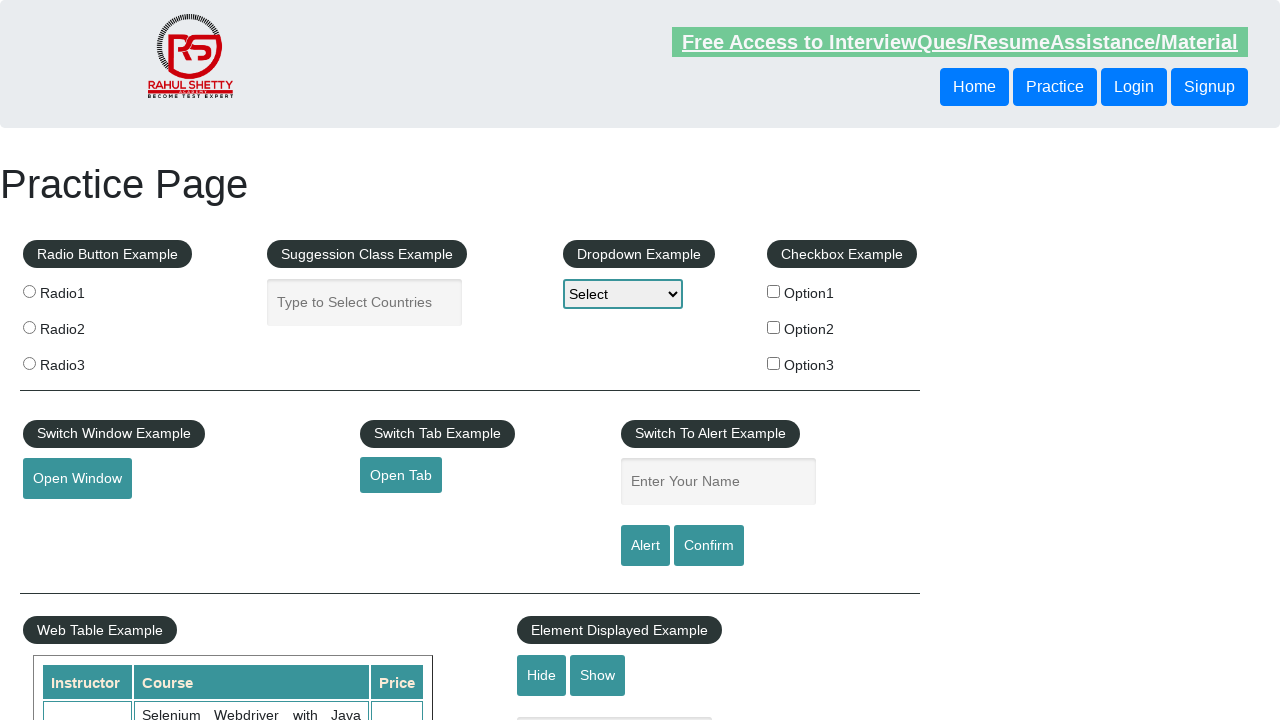

Waited for dialog to be processed
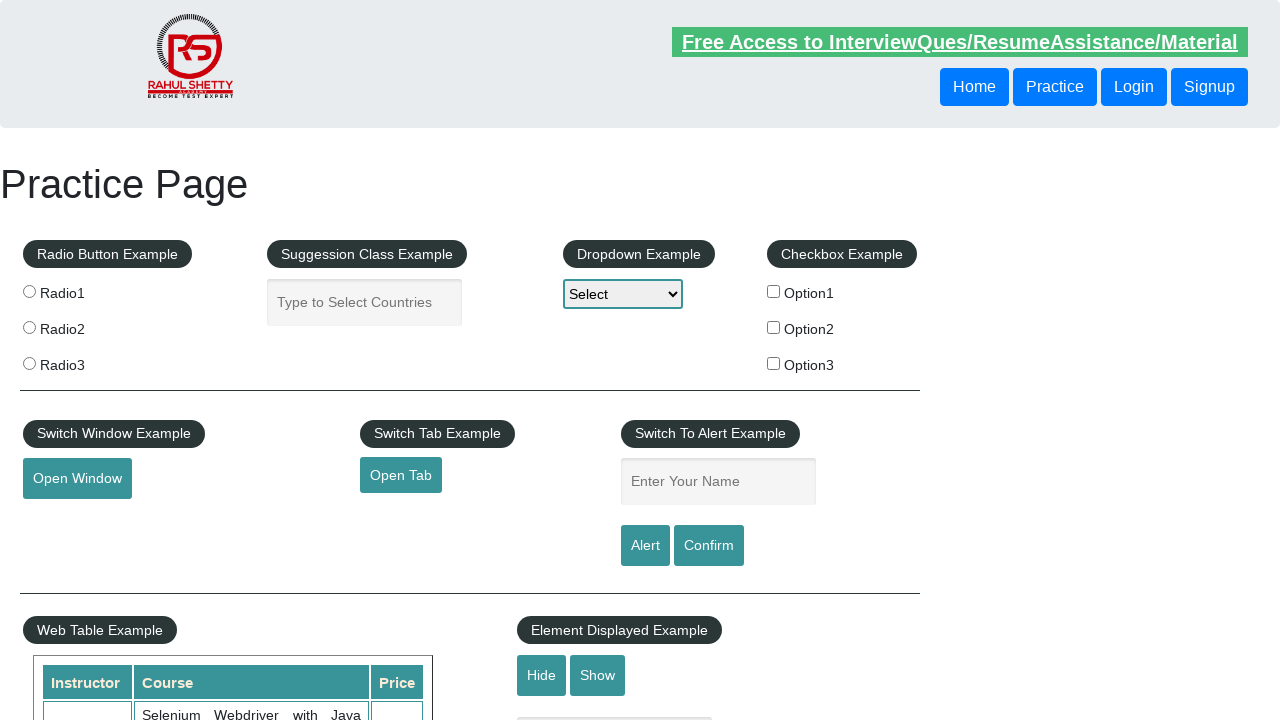

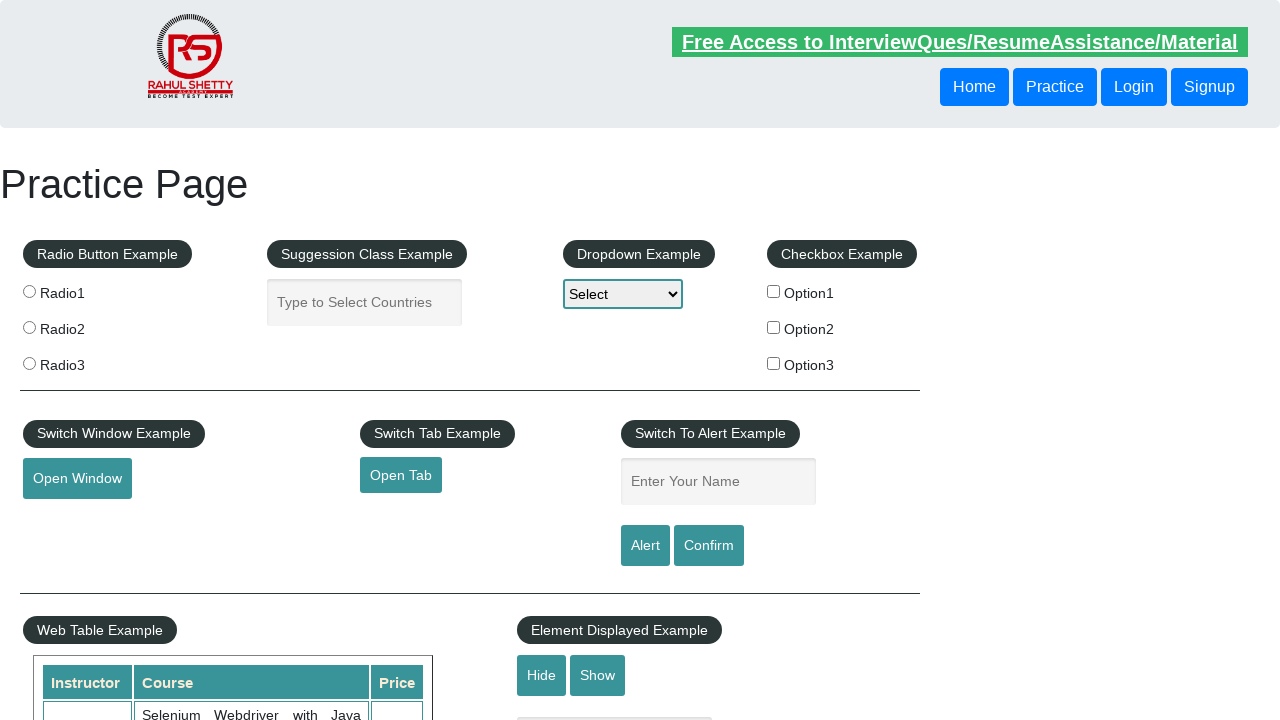